Tests registration form validation by submitting empty data and verifying all required field error messages are displayed

Starting URL: https://alada.vn/tai-khoan/dang-ky.html

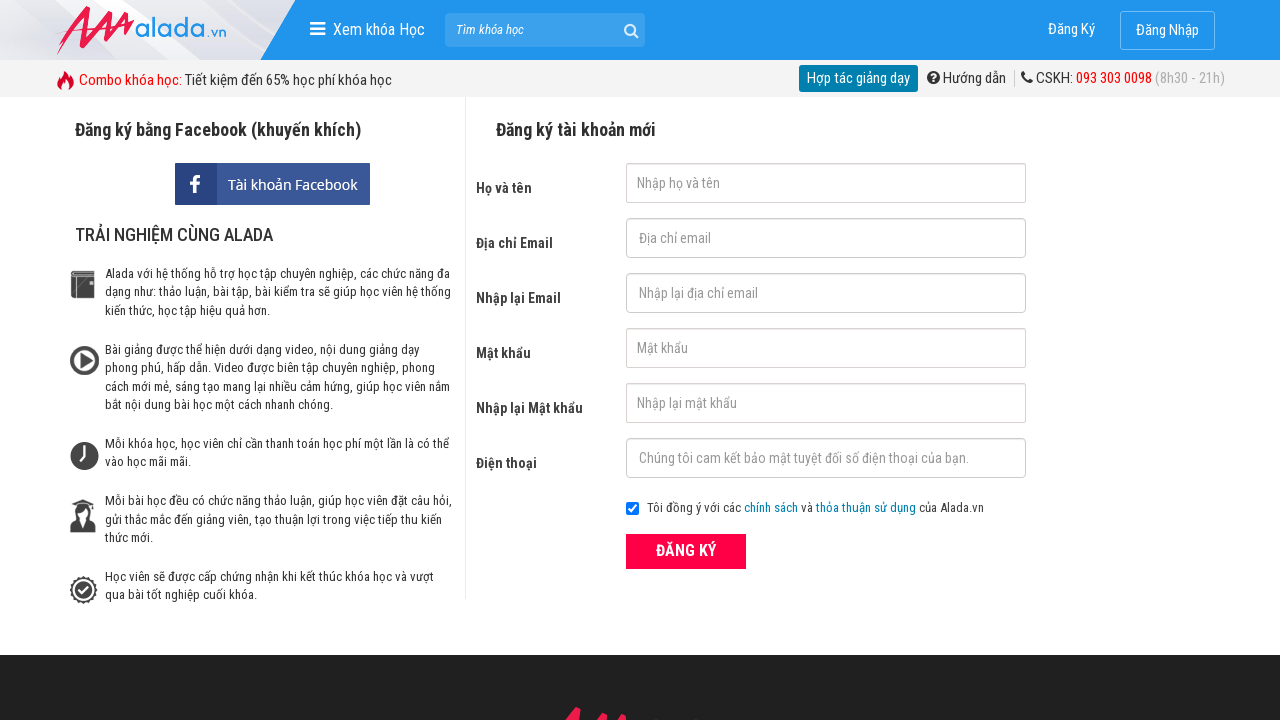

Cleared first name field on input#txtFirstname
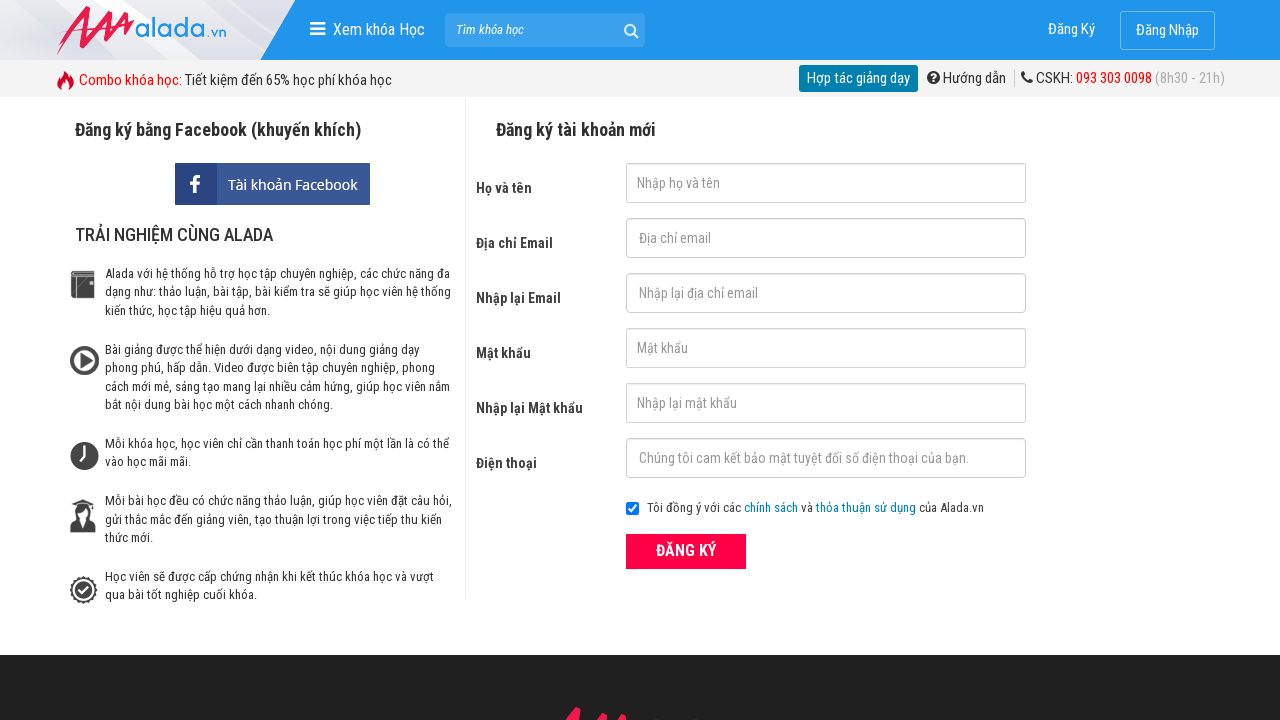

Cleared email field on input#txtEmail
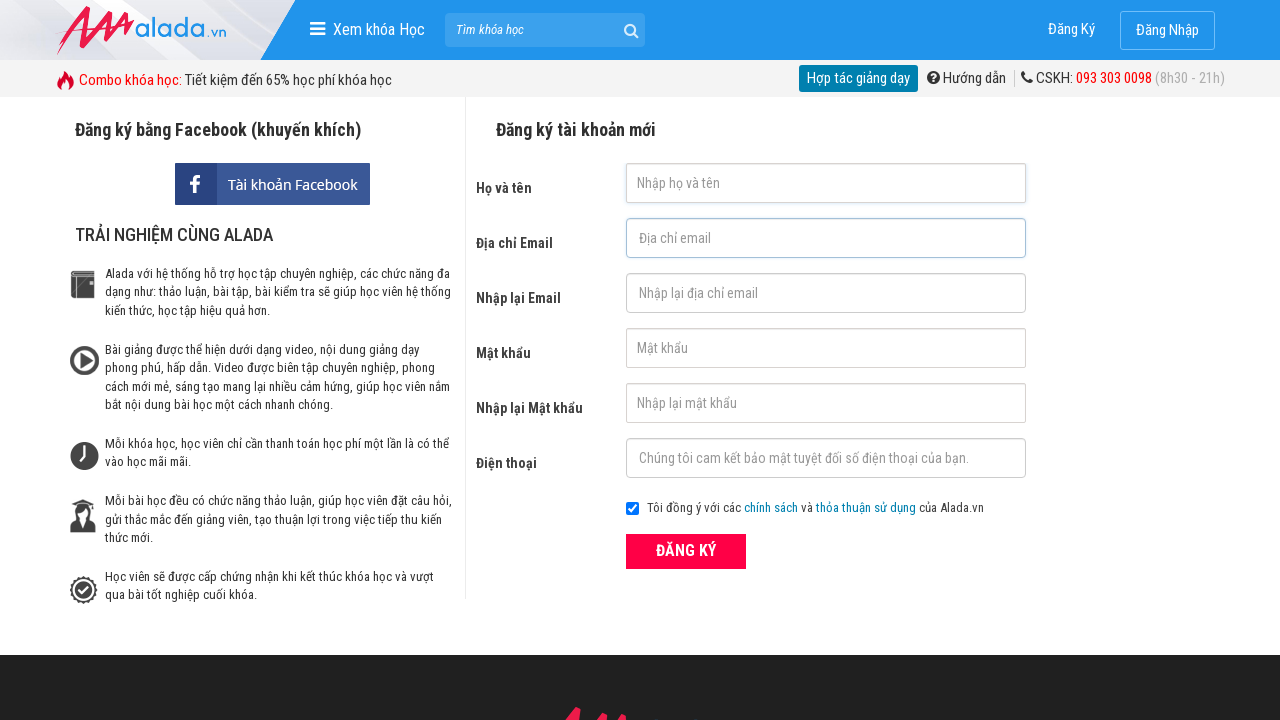

Cleared confirm email field on input#txtCEmail
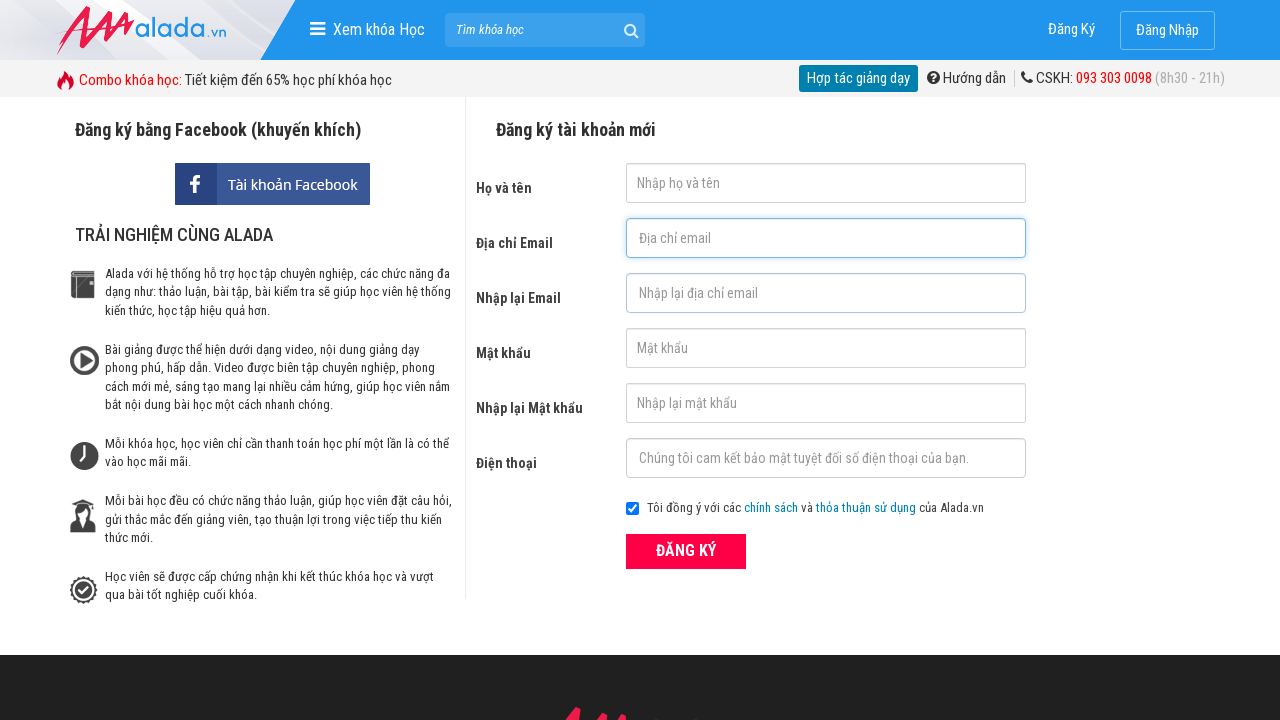

Cleared password field on input#txtPassword
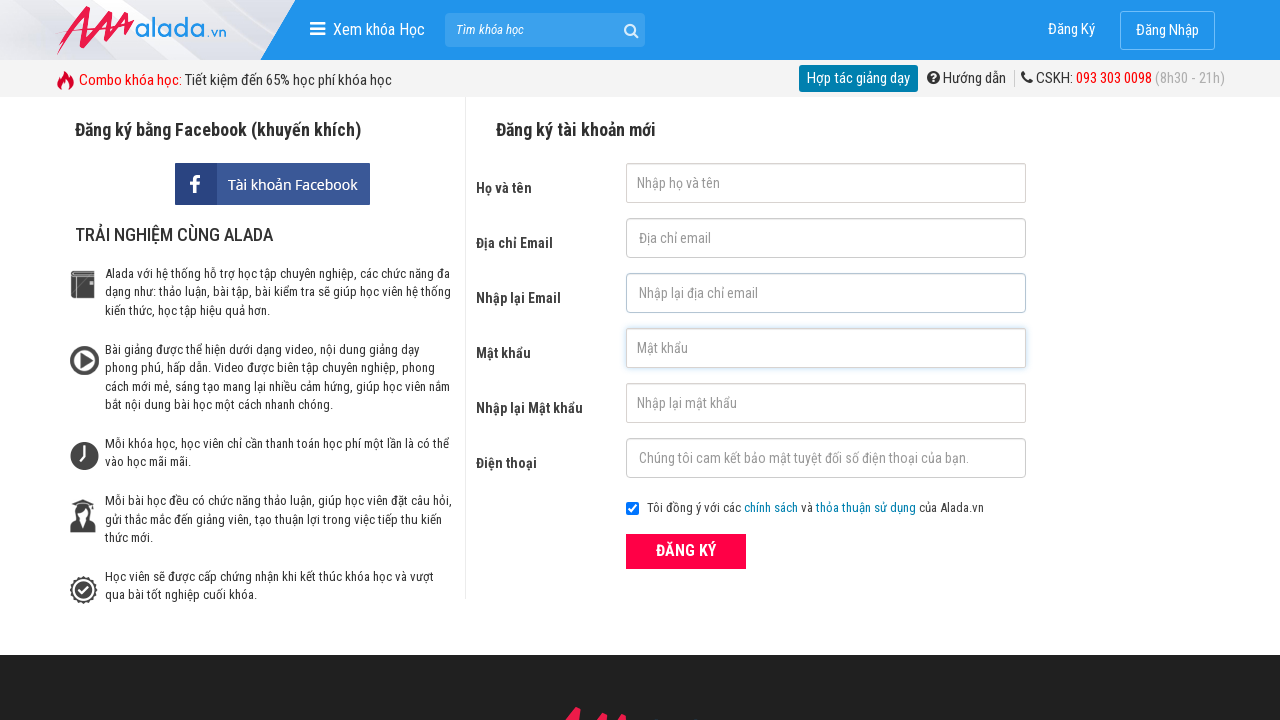

Cleared confirm password field on input#txtCPassword
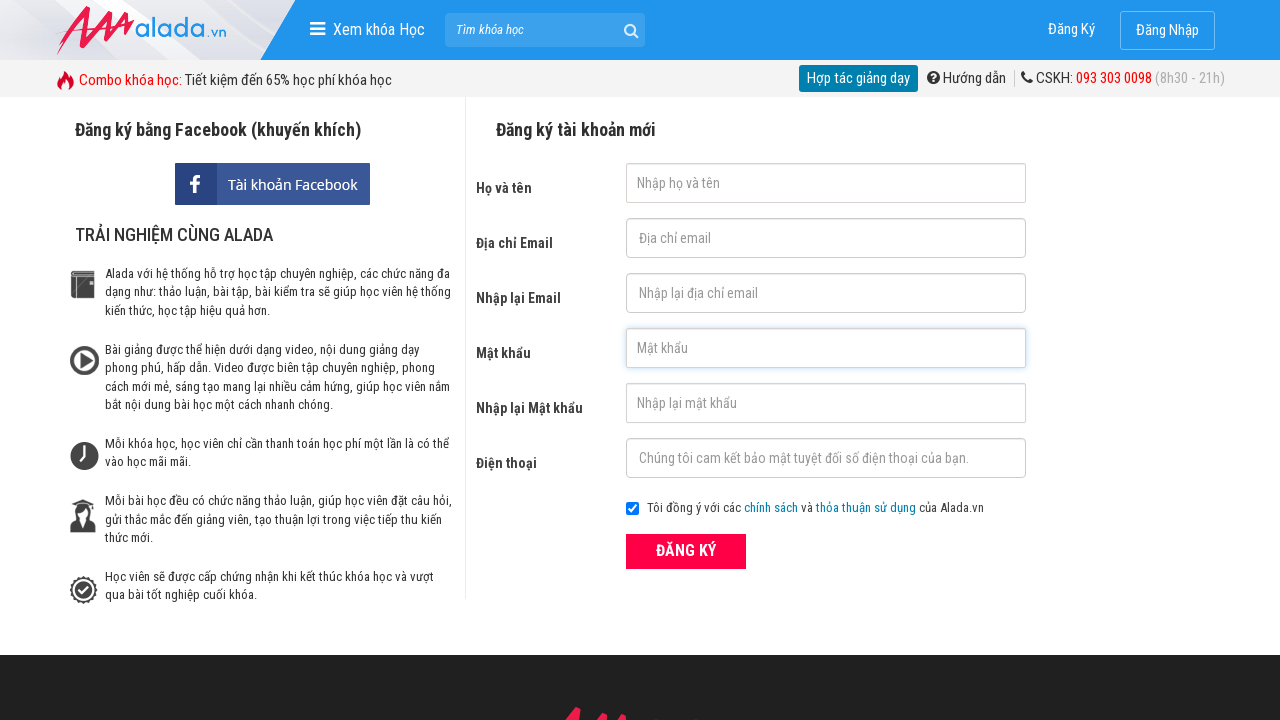

Cleared phone number field on input#txtPhone
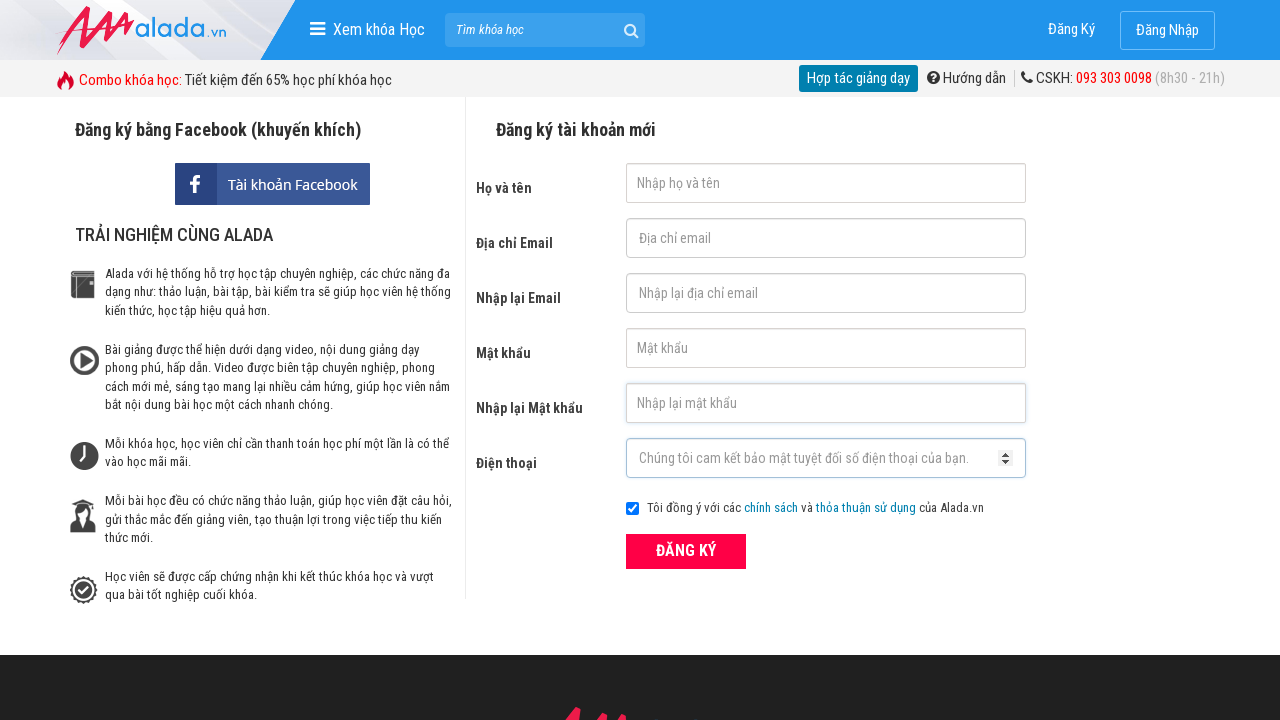

Clicked submit button with all empty fields at (686, 551) on button[type='submit']
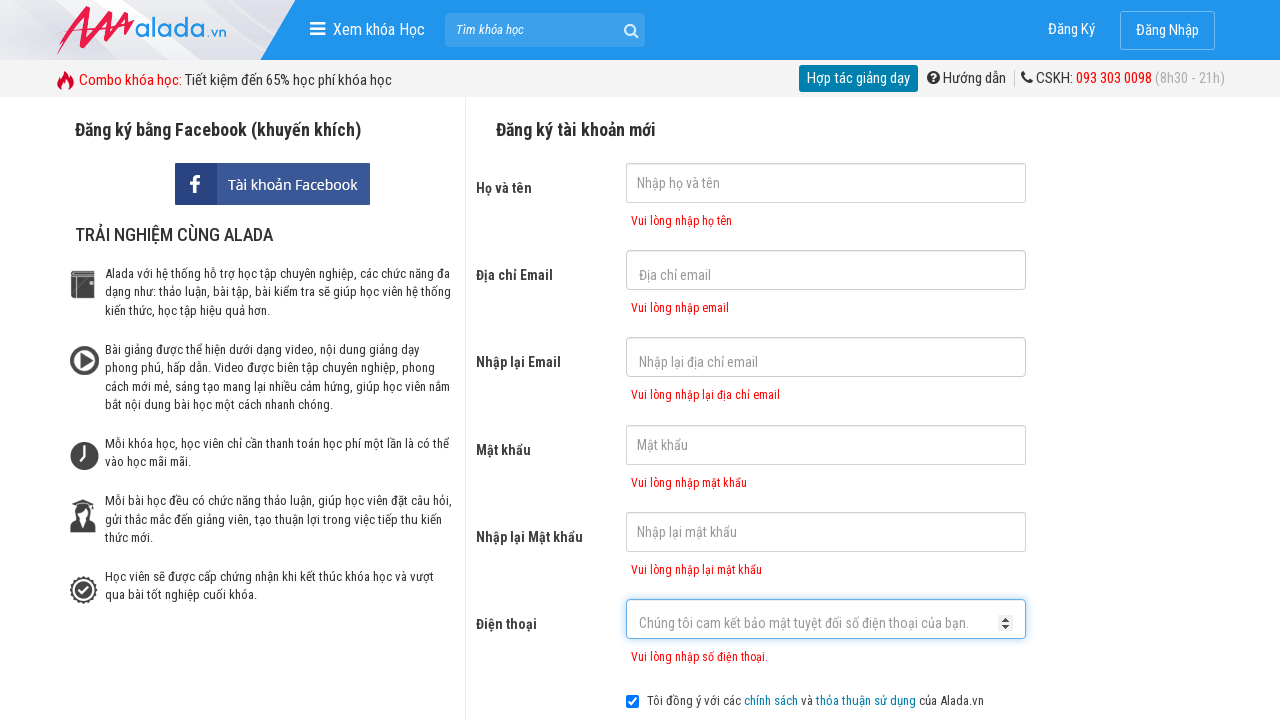

First name error message appeared
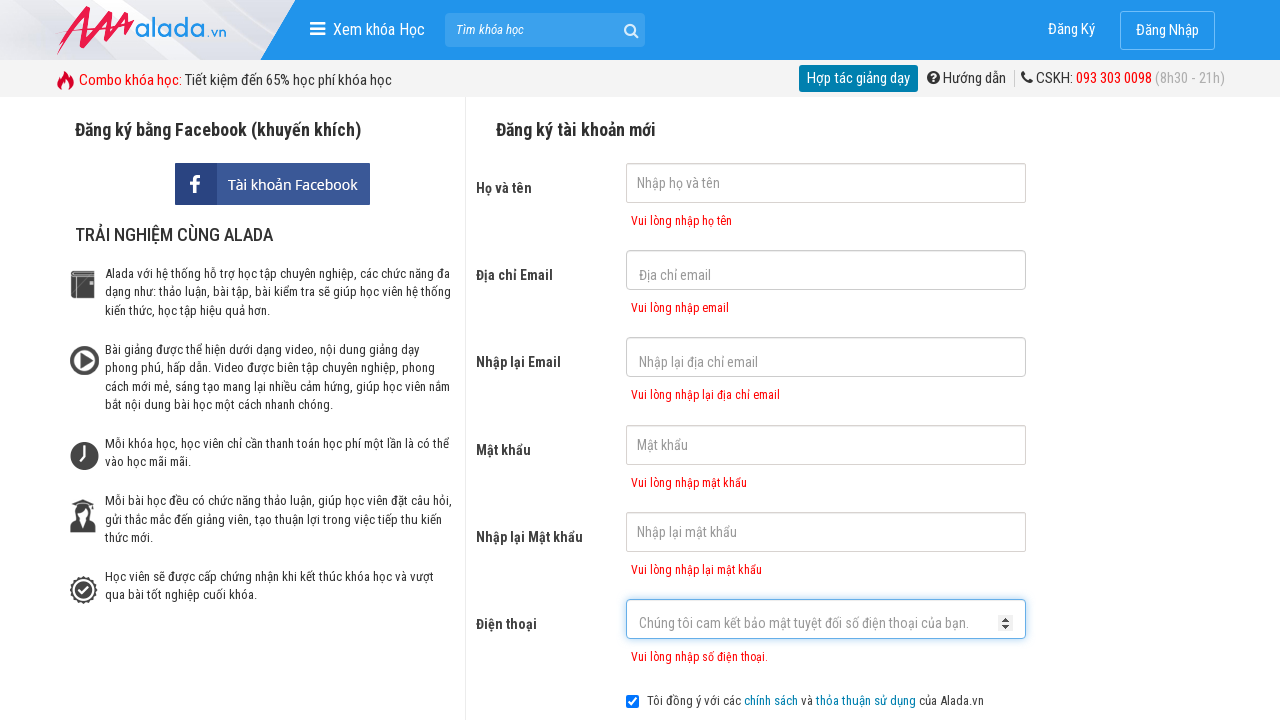

Email error message appeared
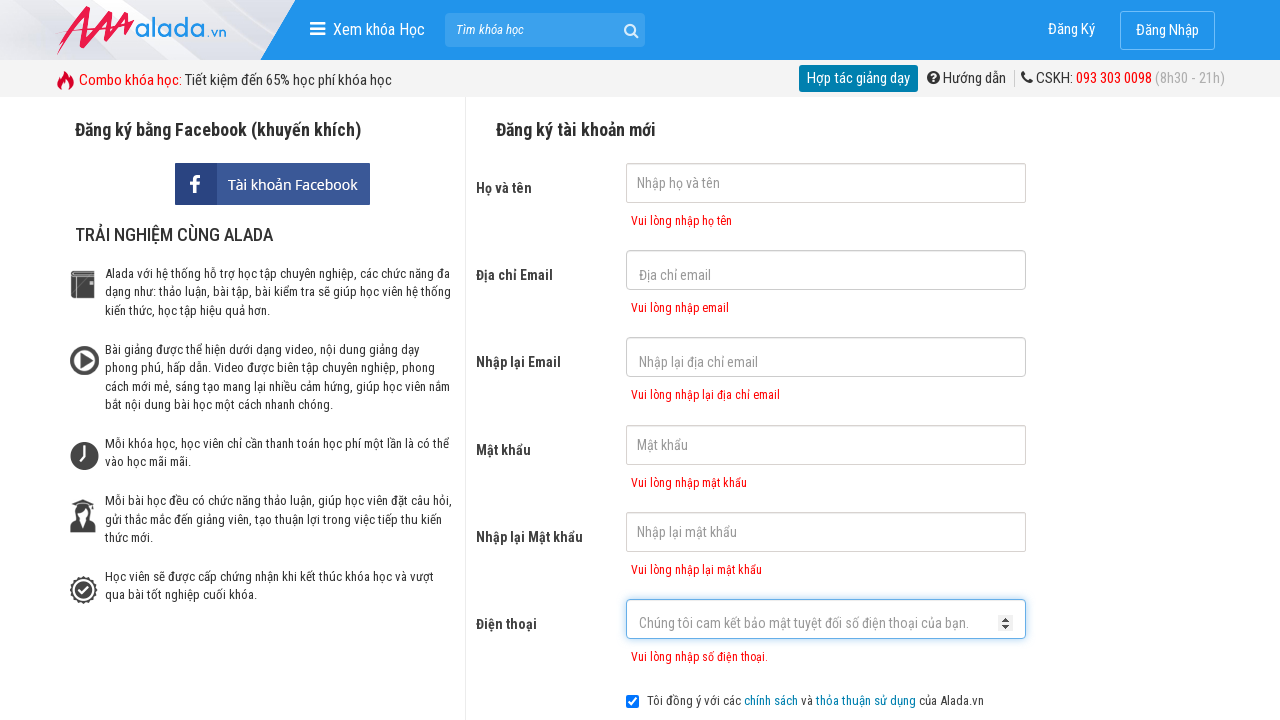

Confirm email error message appeared
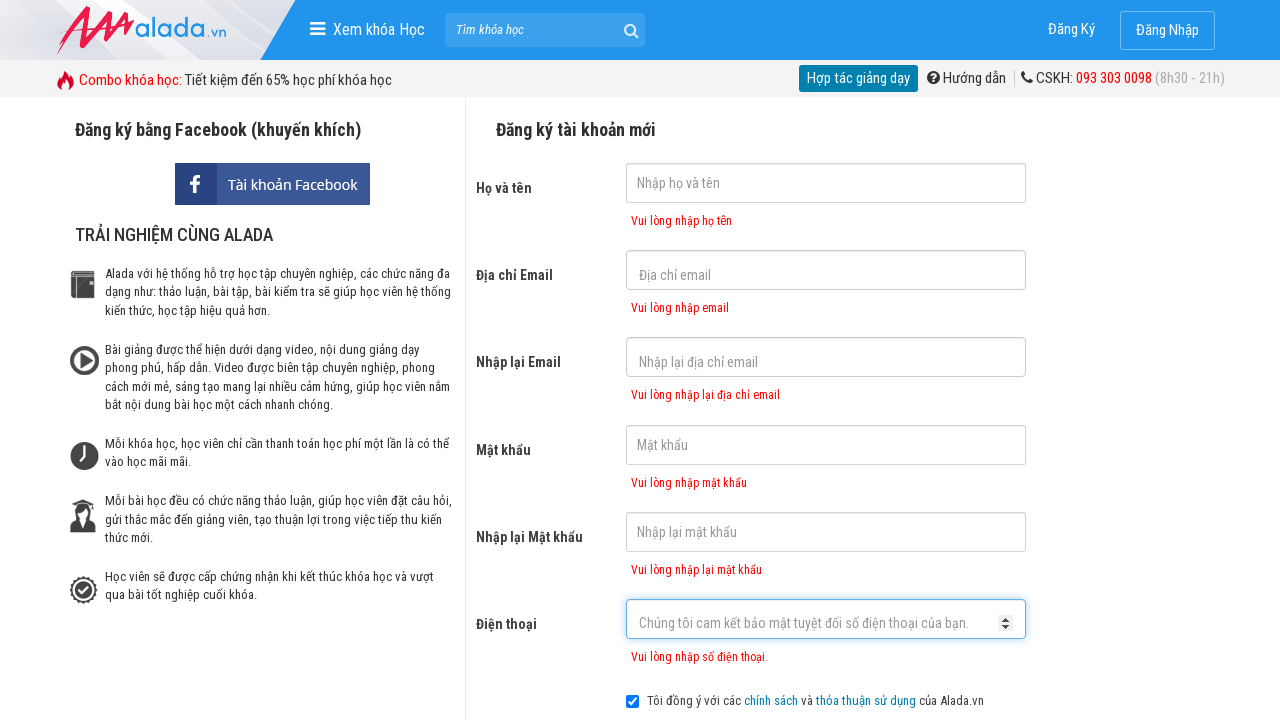

Password error message appeared
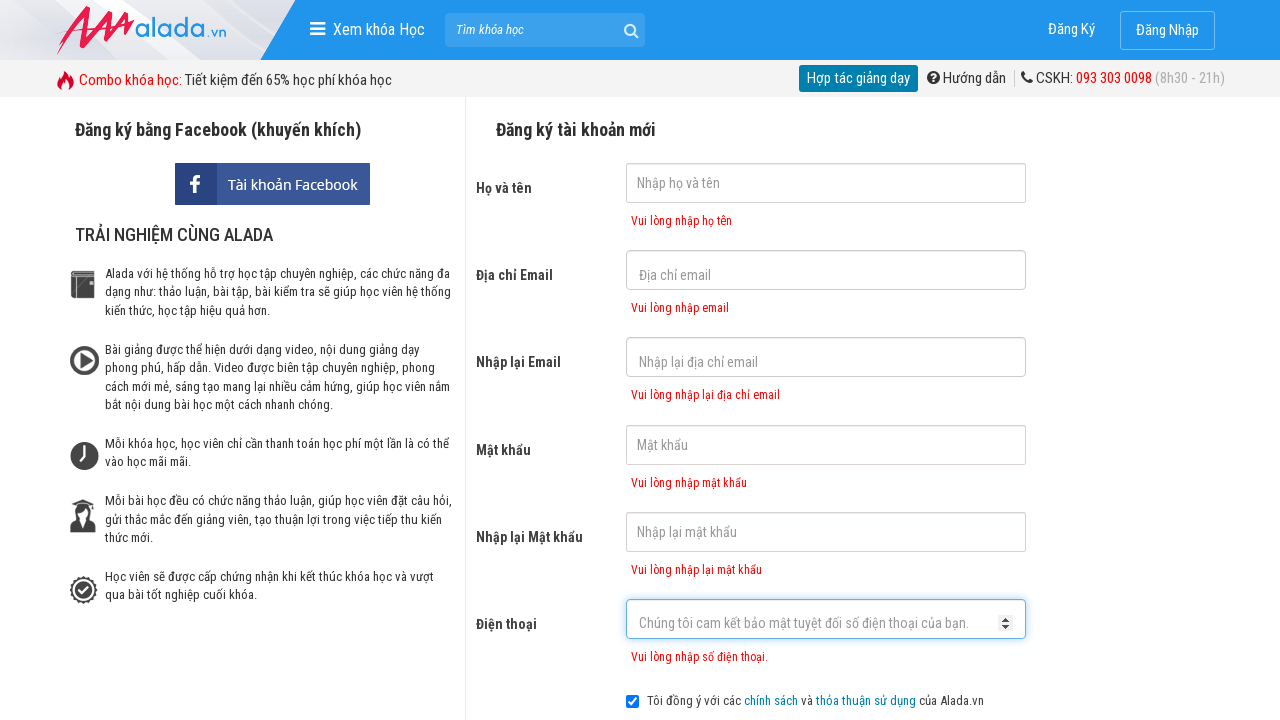

Confirm password error message appeared
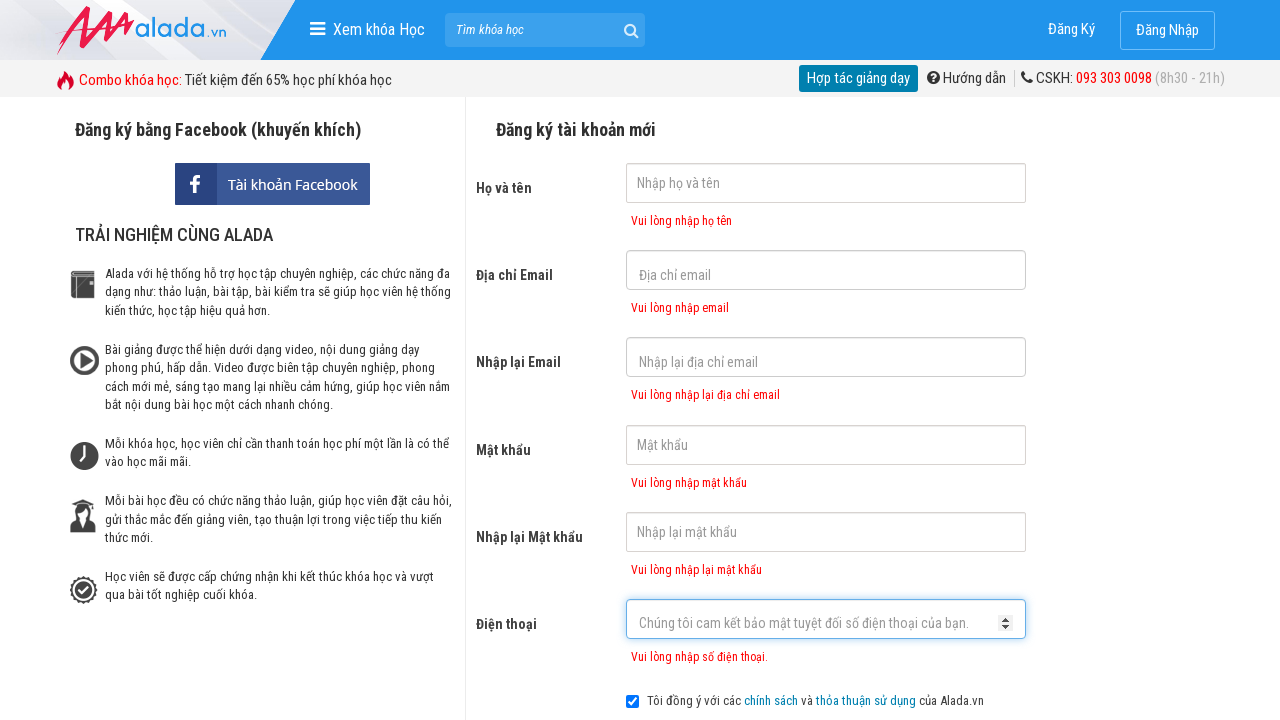

Phone number error message appeared
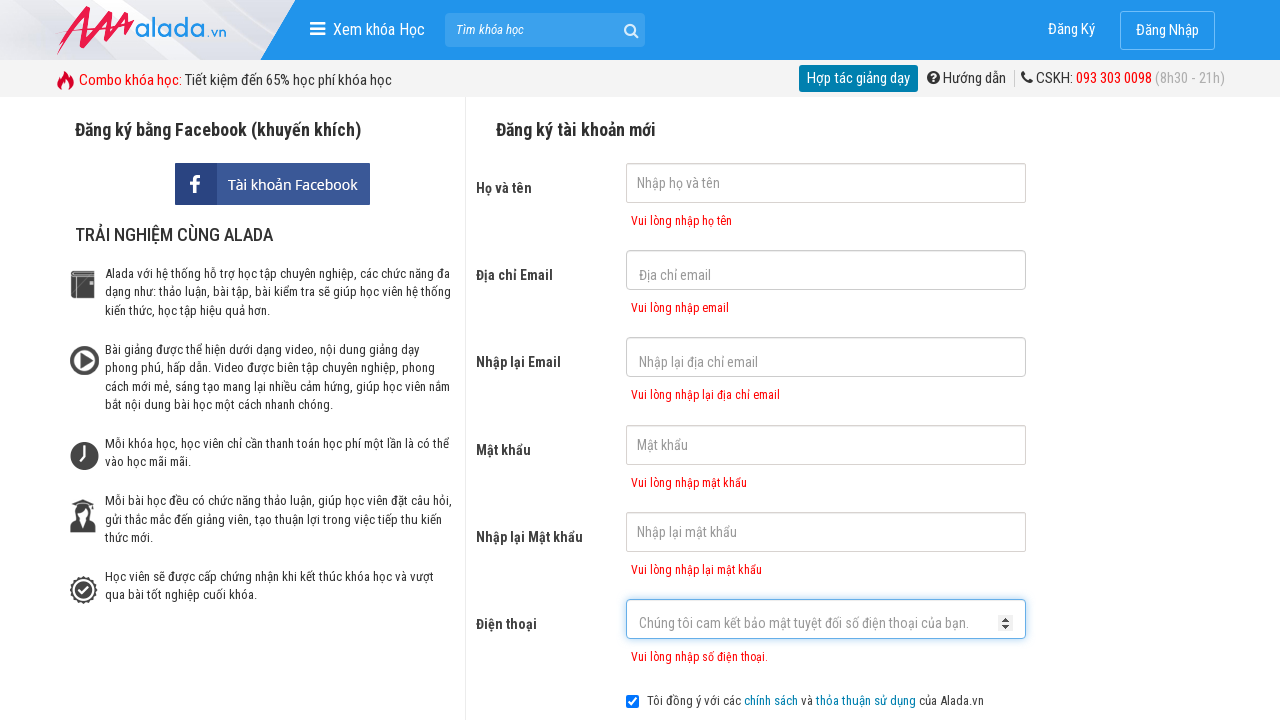

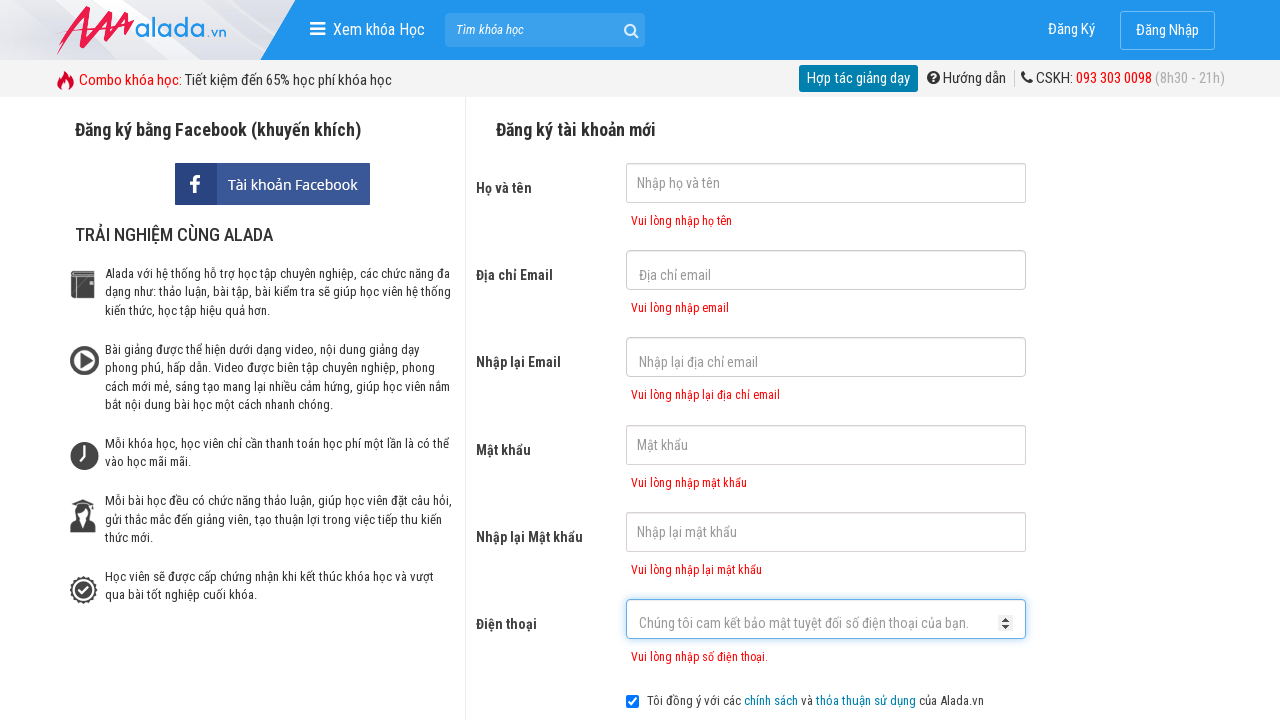